Navigates to the RedBus homepage

Starting URL: https://www.redbus.com

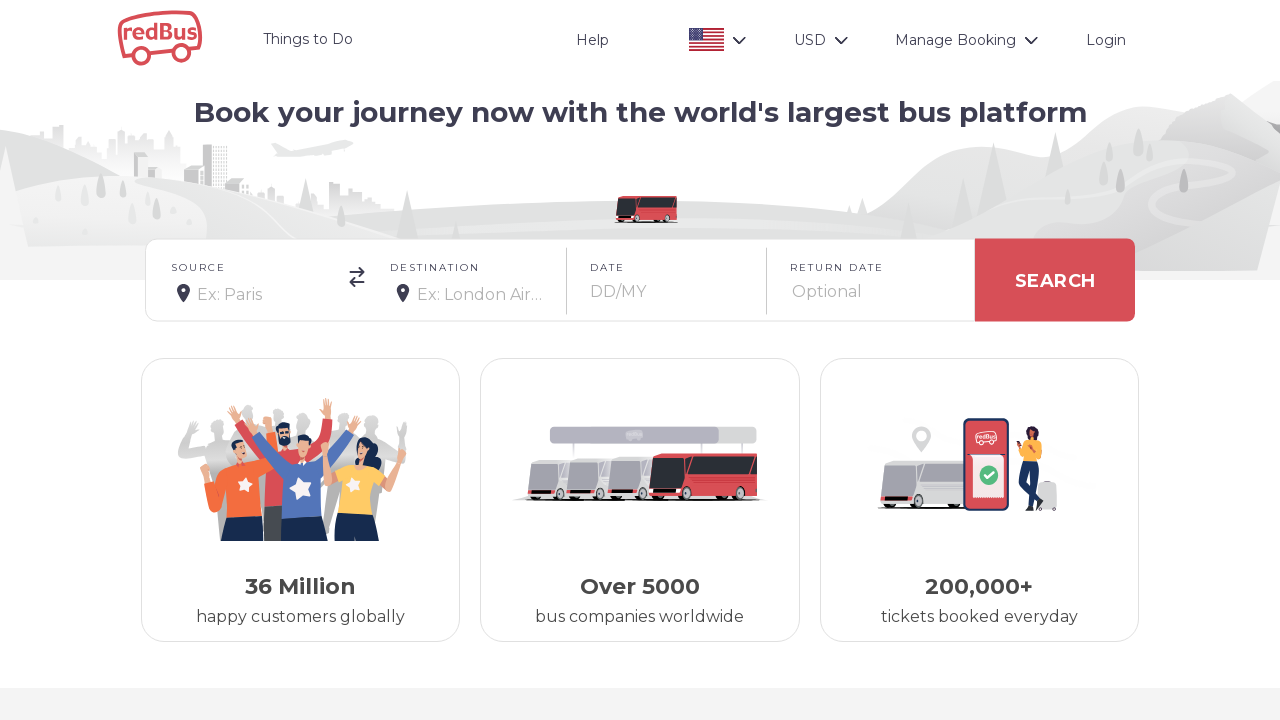

RedBus homepage loaded (DOM content ready)
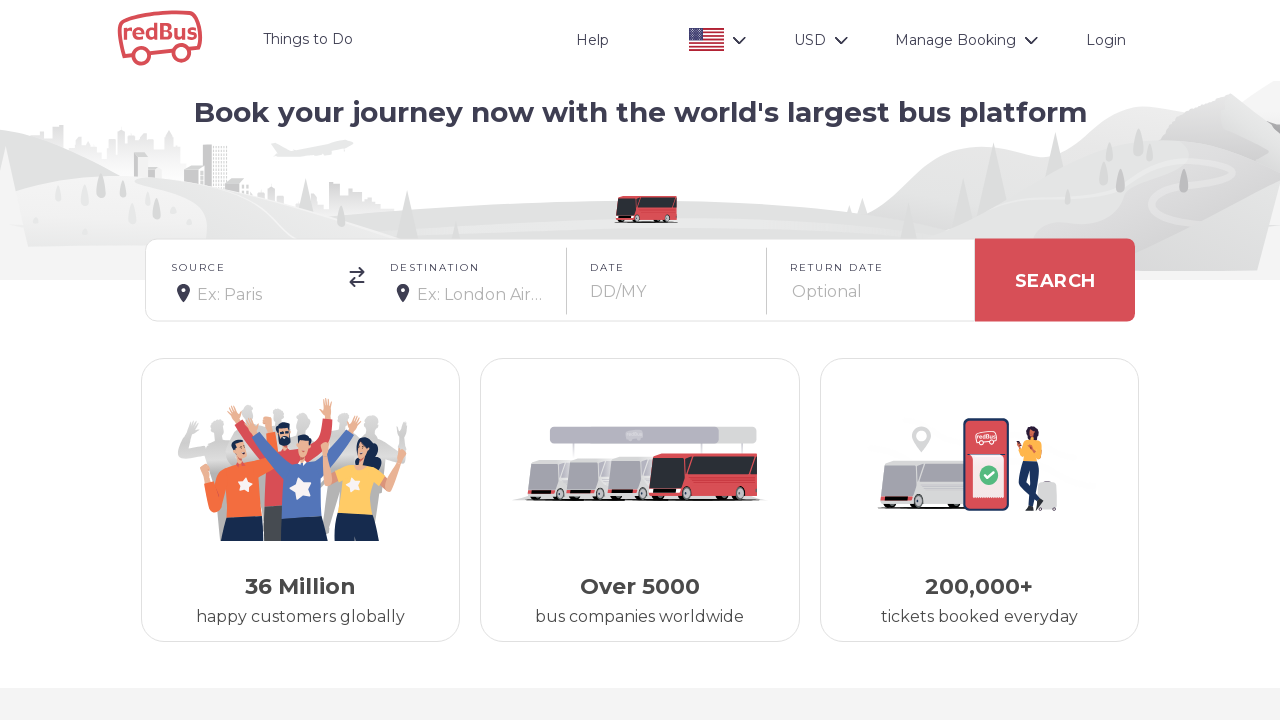

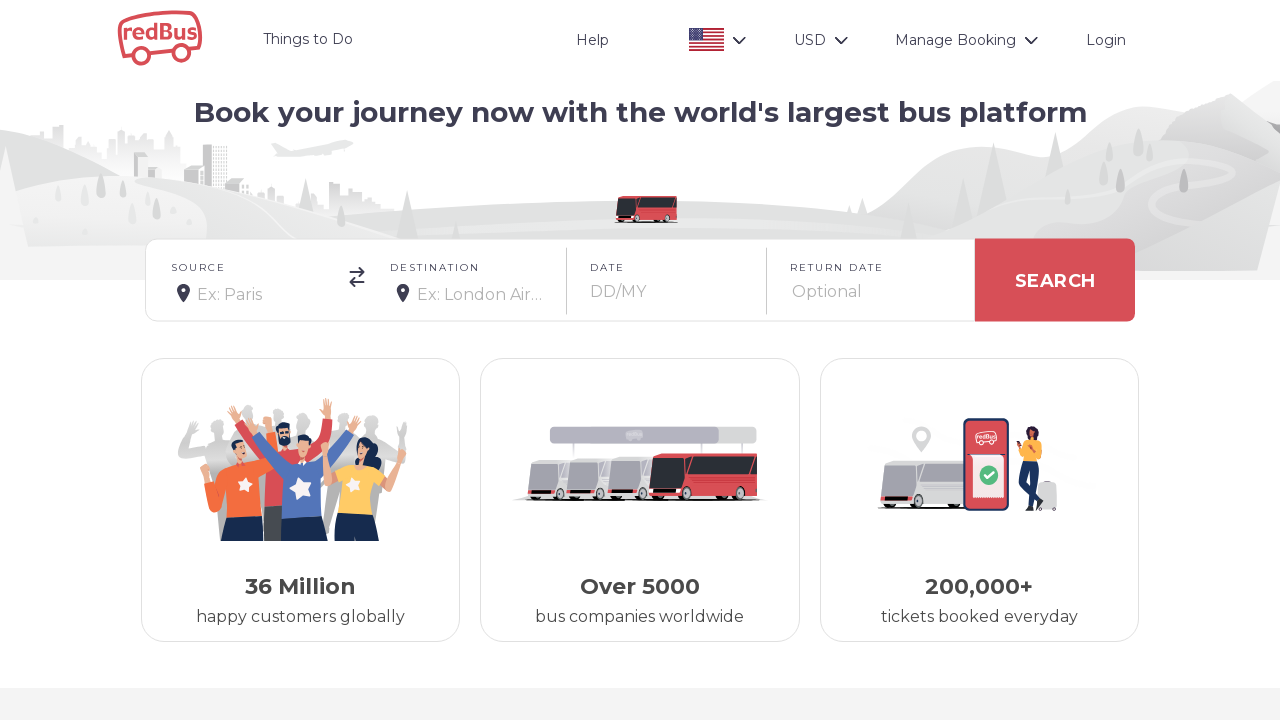